Tests un-marking items as complete by checking and then unchecking a todo

Starting URL: https://demo.playwright.dev/todomvc

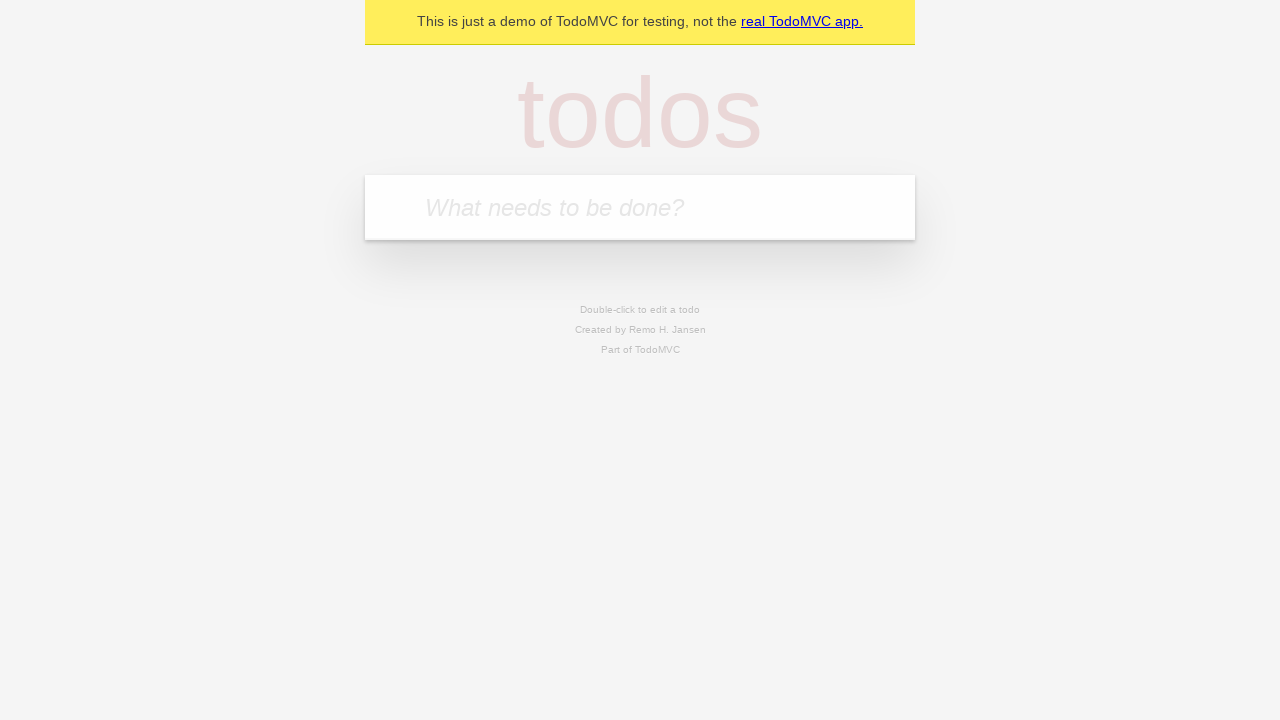

Filled new todo input with 'buy some cheese' on .new-todo
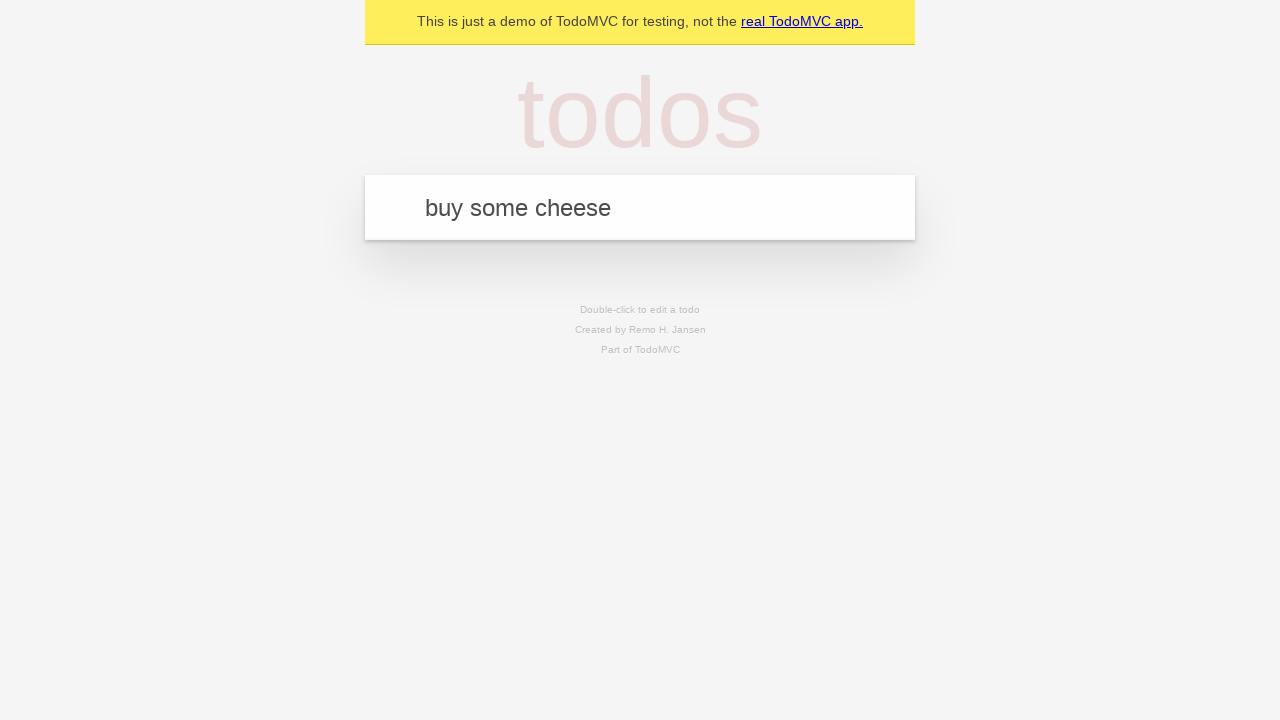

Pressed Enter to create first todo item on .new-todo
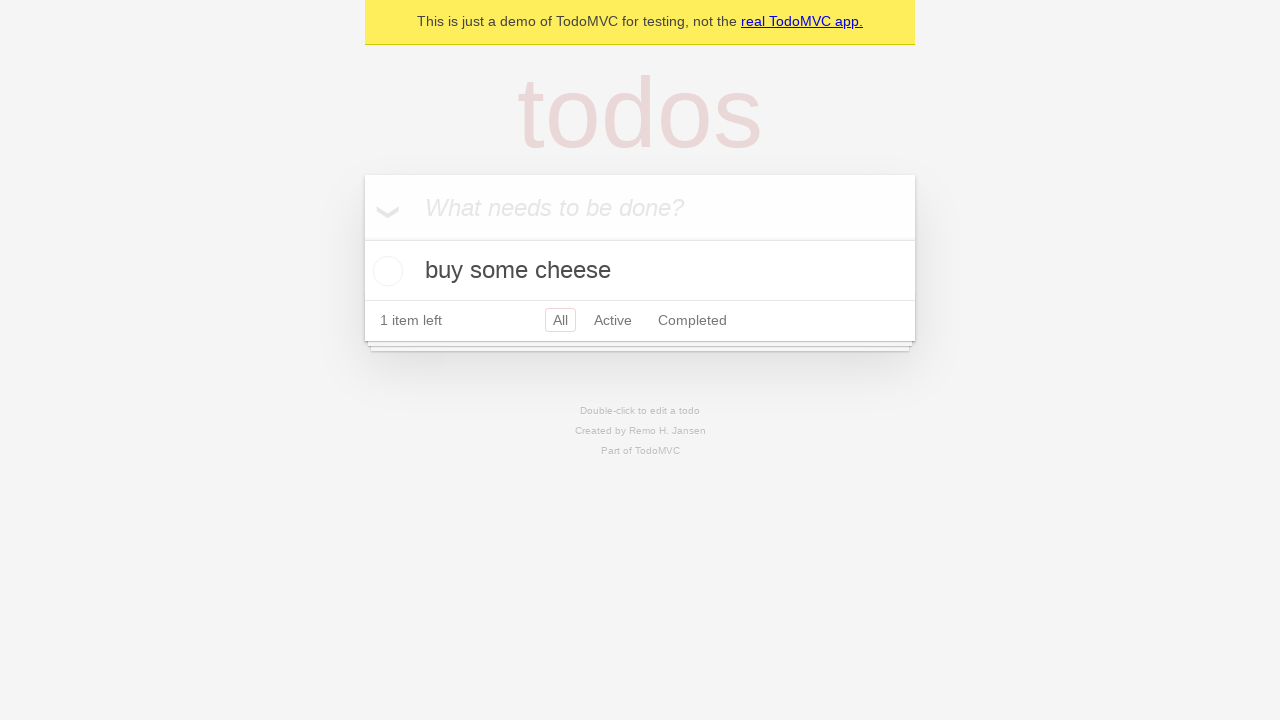

Filled new todo input with 'feed the cat' on .new-todo
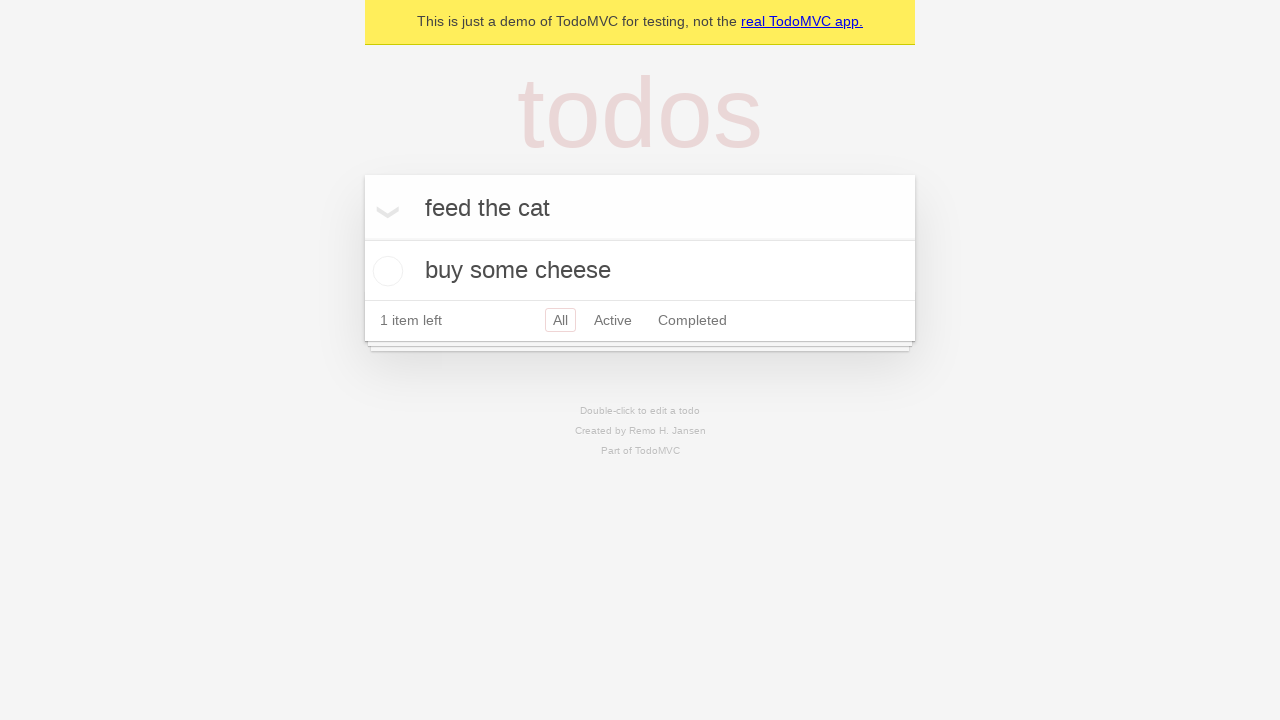

Pressed Enter to create second todo item on .new-todo
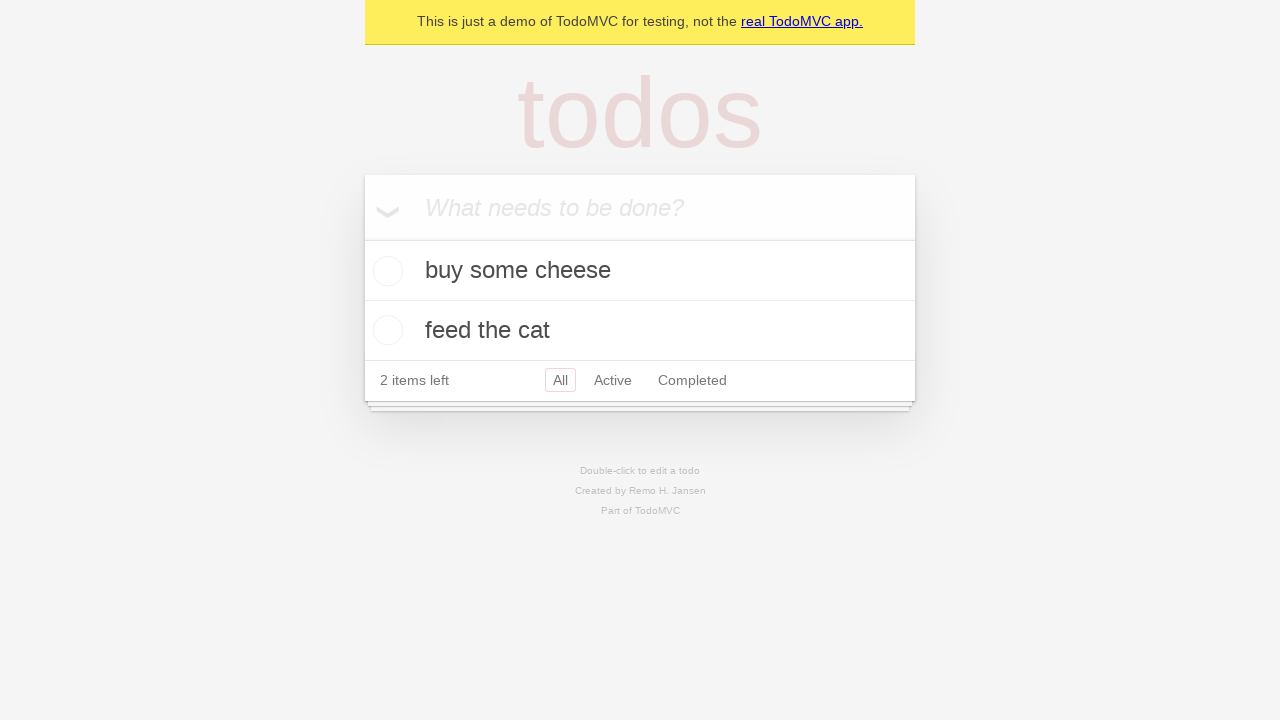

Waited for second todo item to load
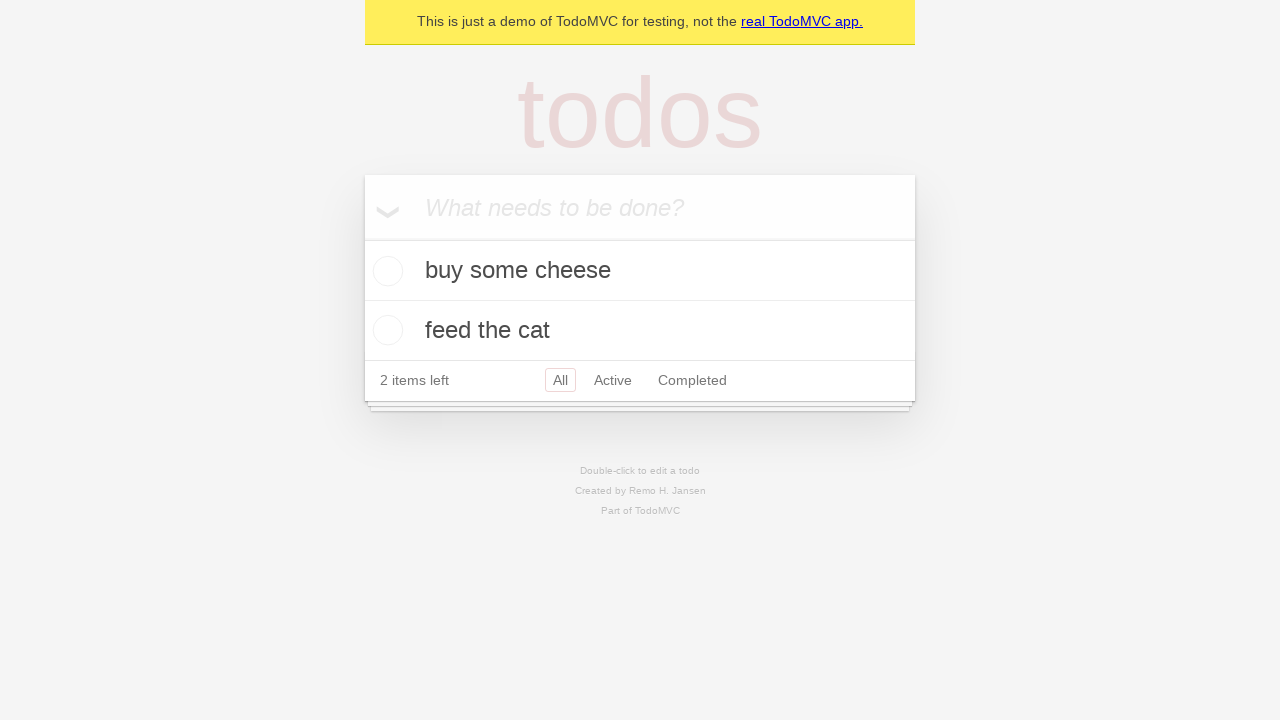

Checked the first todo item as complete at (385, 271) on .todo-list li >> nth=0 >> .toggle
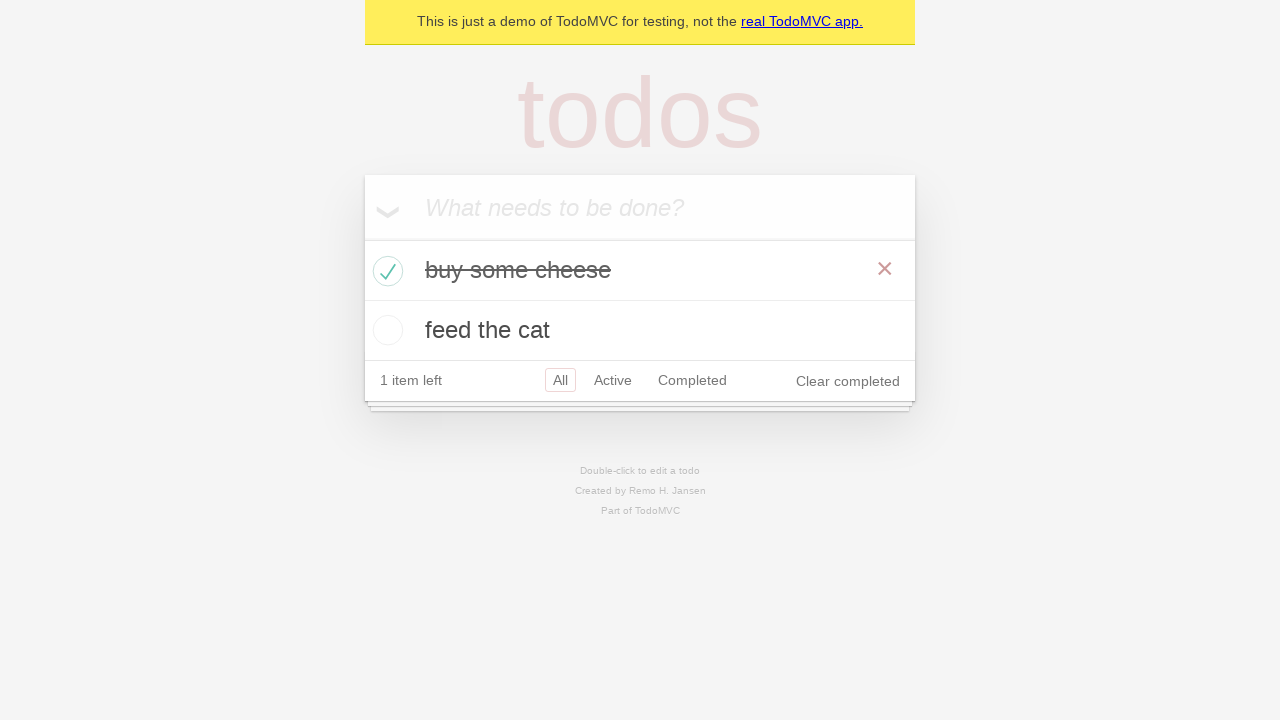

Unchecked the first todo item to mark as incomplete at (385, 271) on .todo-list li >> nth=0 >> .toggle
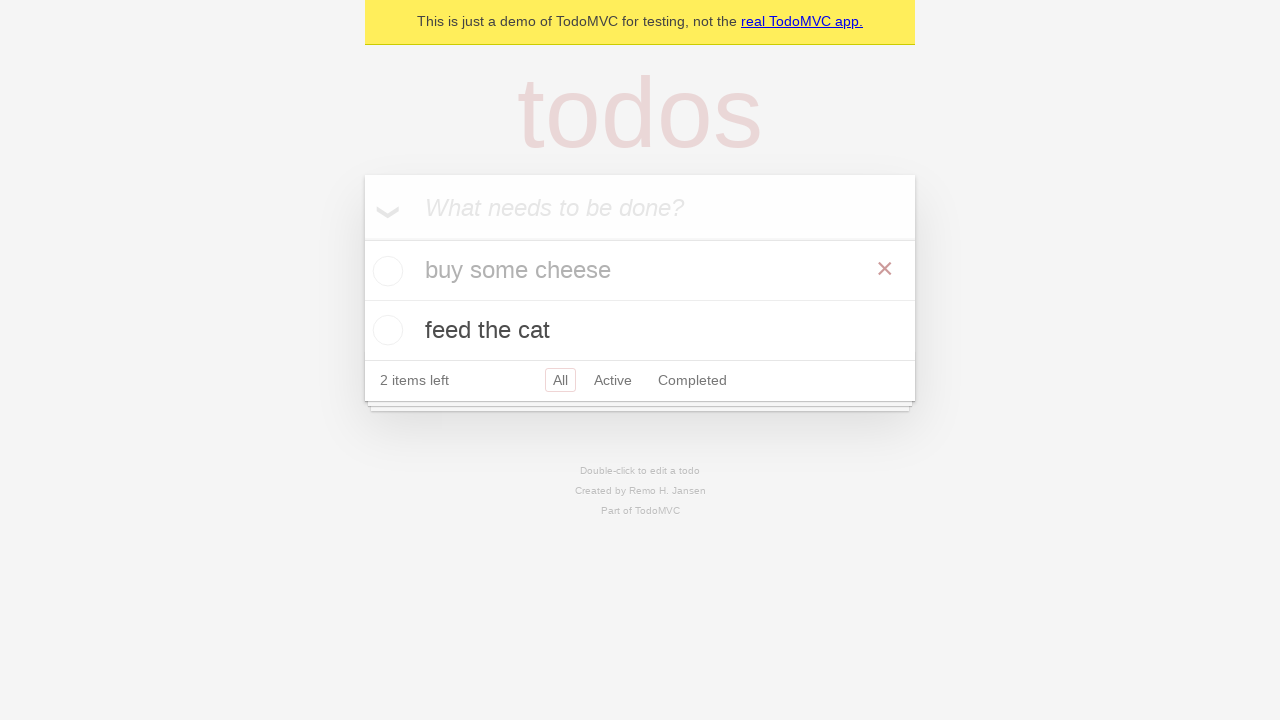

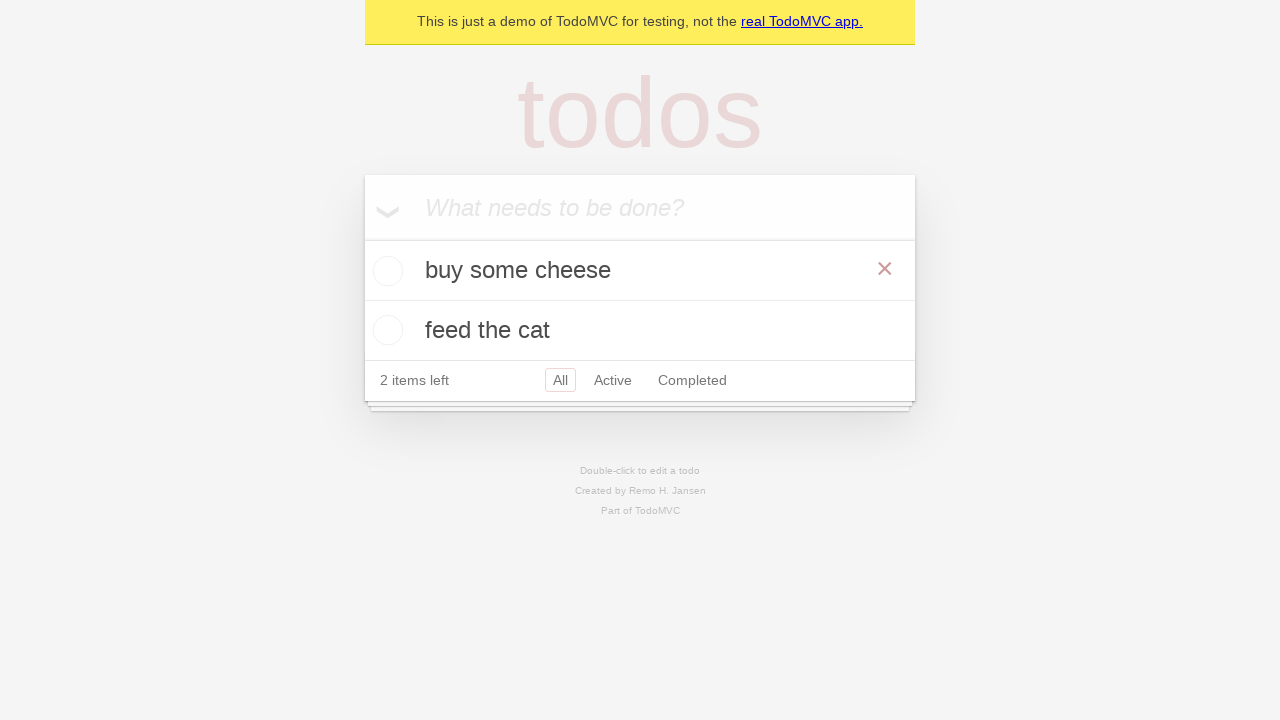